Clicks on Forgot Password link and attempts to click an element with class icon-signin

Starting URL: http://the-internet.herokuapp.com/

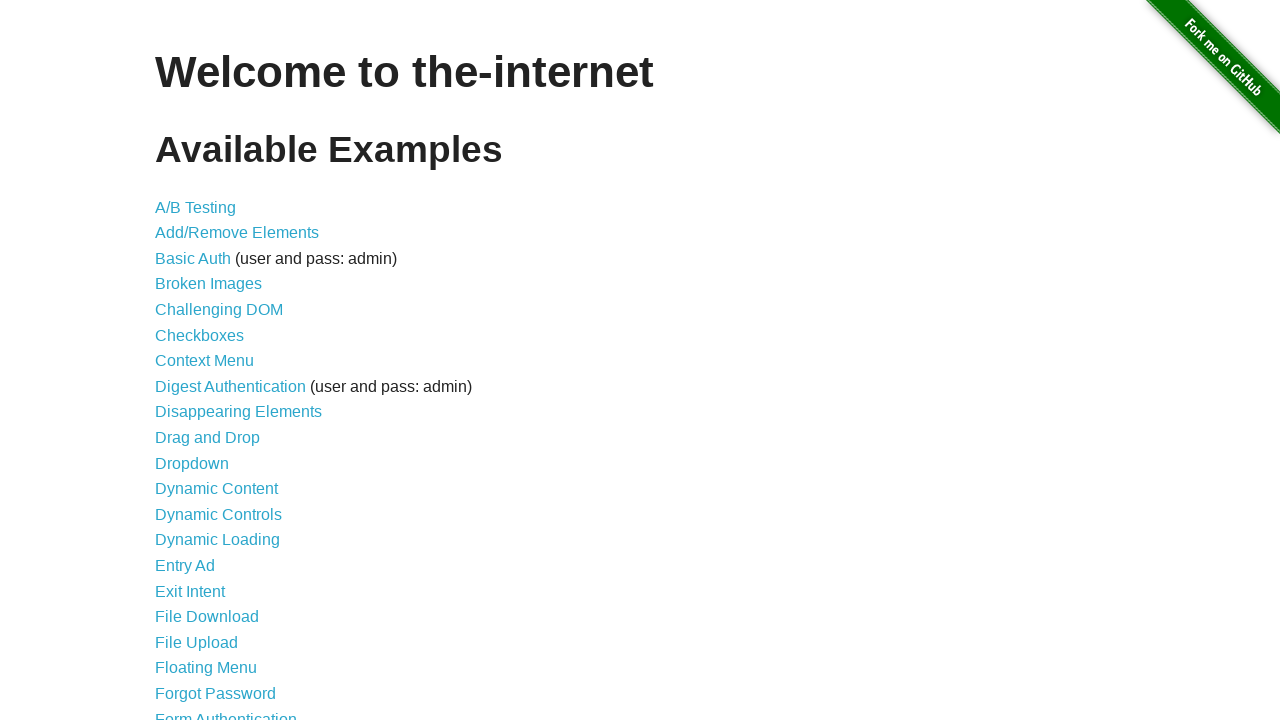

Clicked on Forgot Password link at (216, 693) on text=Forgot Password
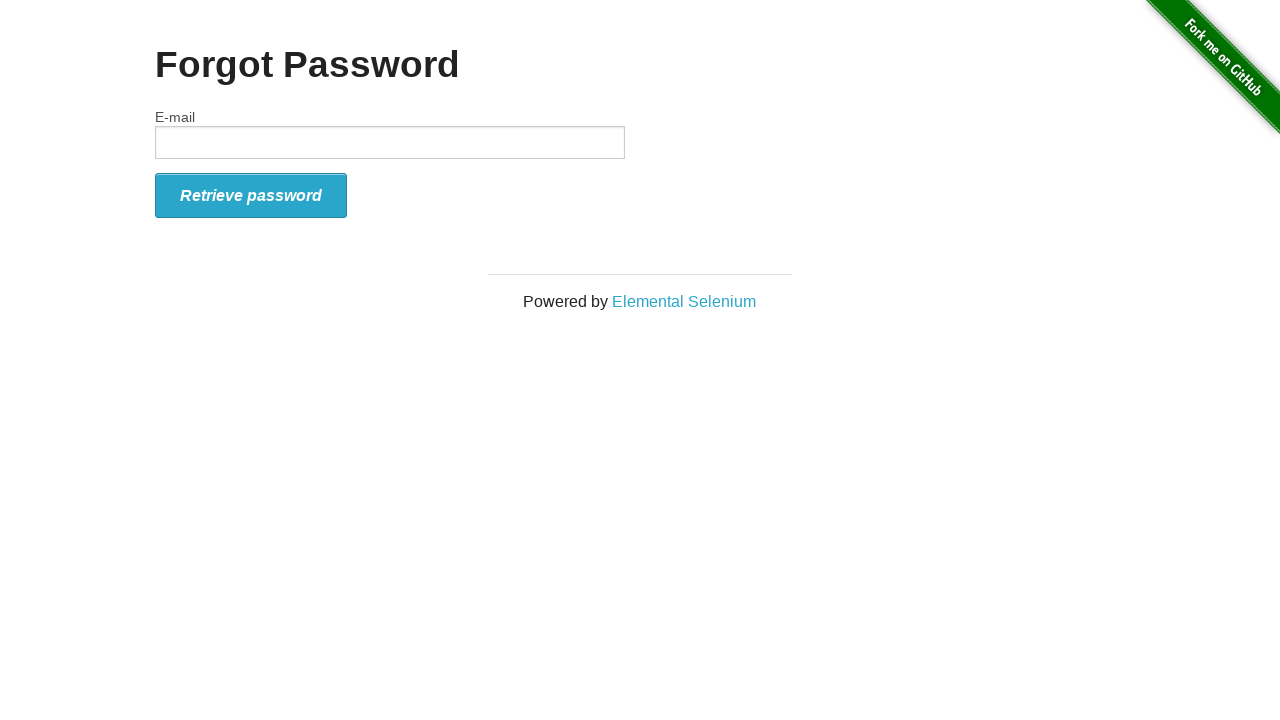

Clicked element with class icon-signin using JavaScript
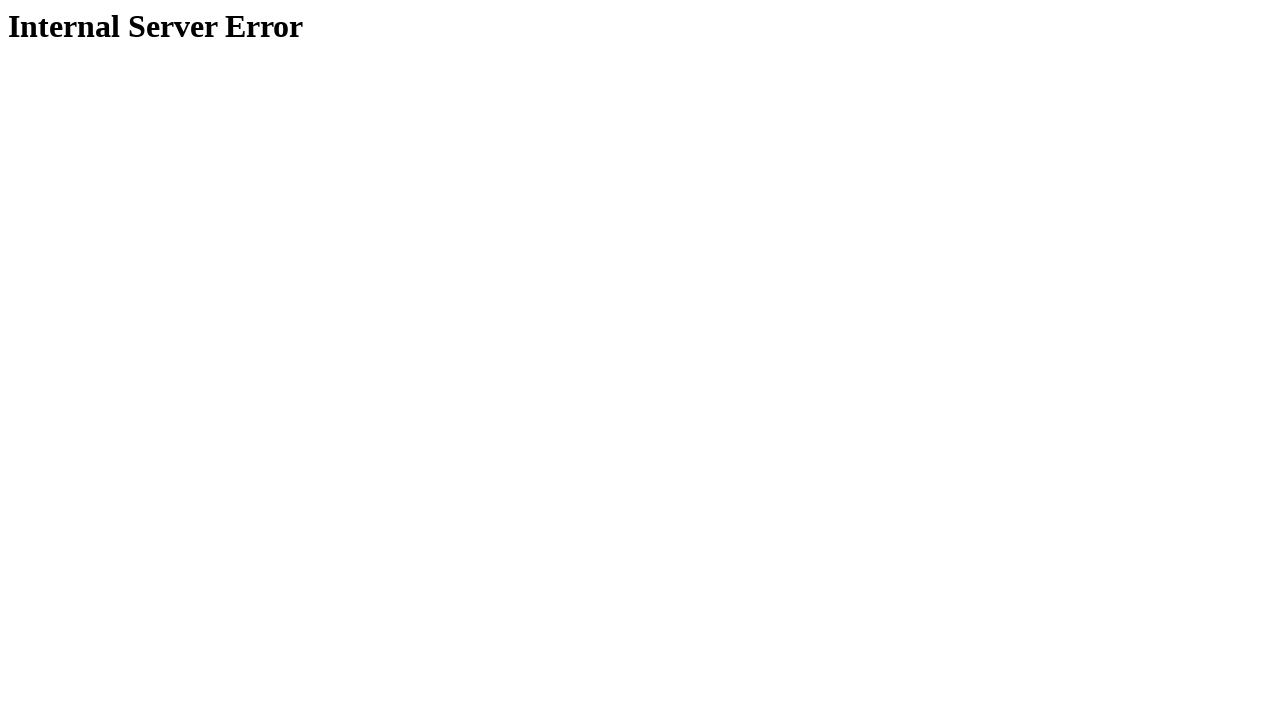

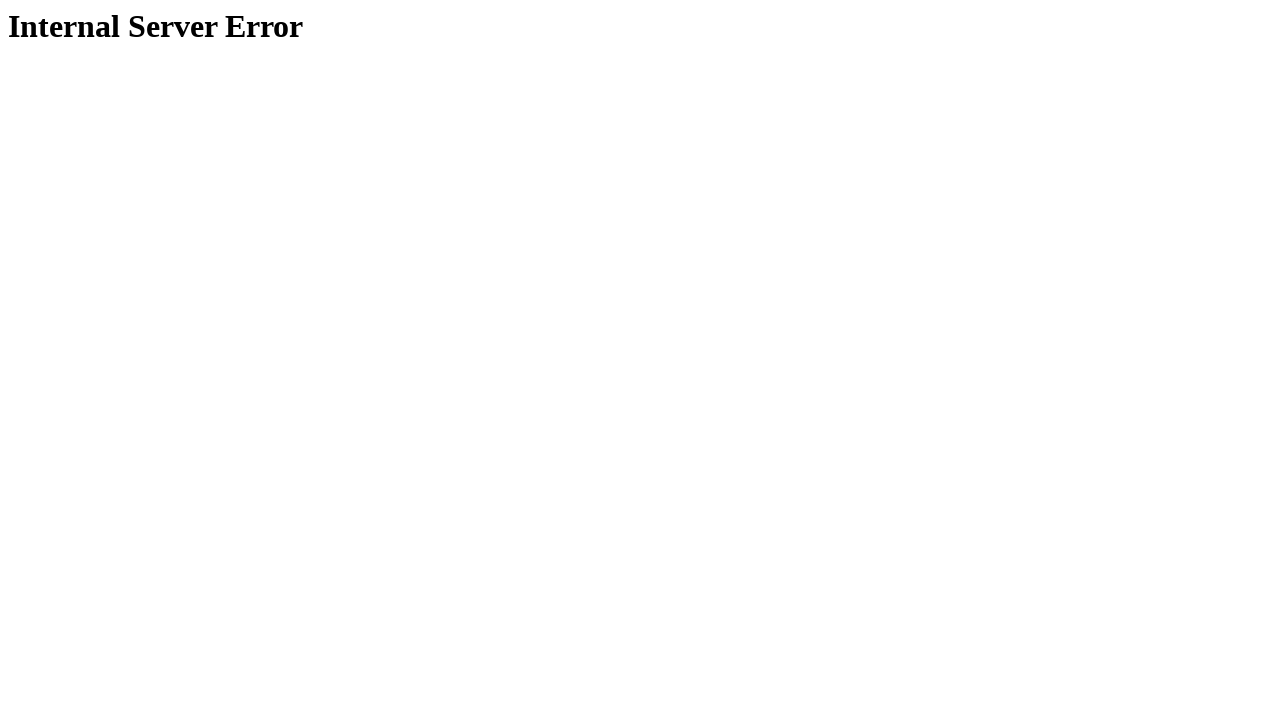